Tests complete purchase flow by adding a product to cart, navigating to cart, filling order form with customer details, and completing purchase

Starting URL: https://www.demoblaze.com

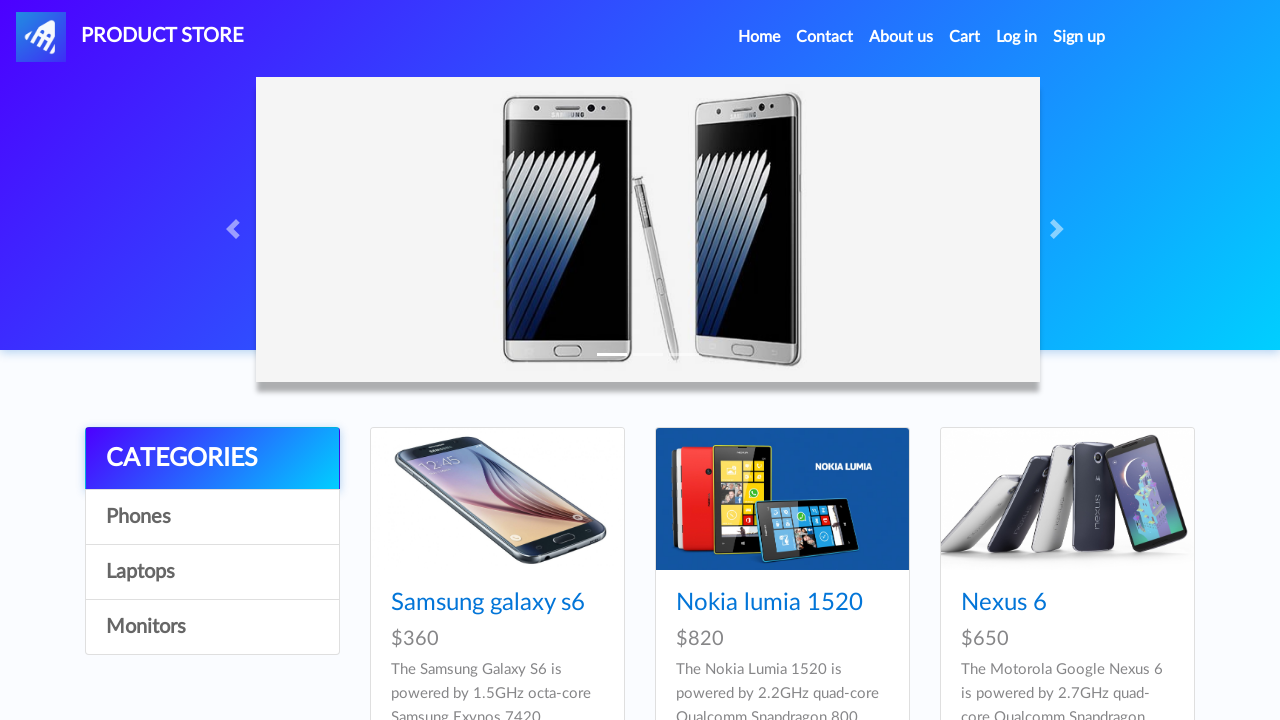

Home page loaded - navbar visible
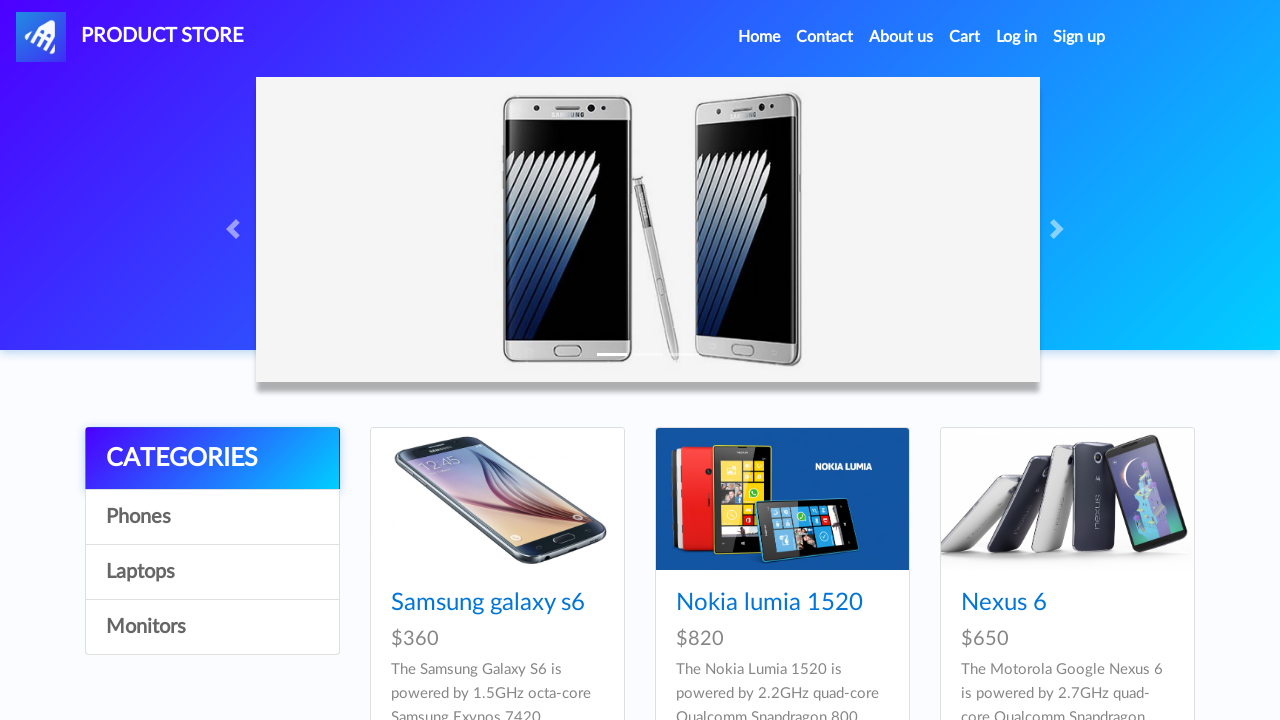

Scrolled down to products section
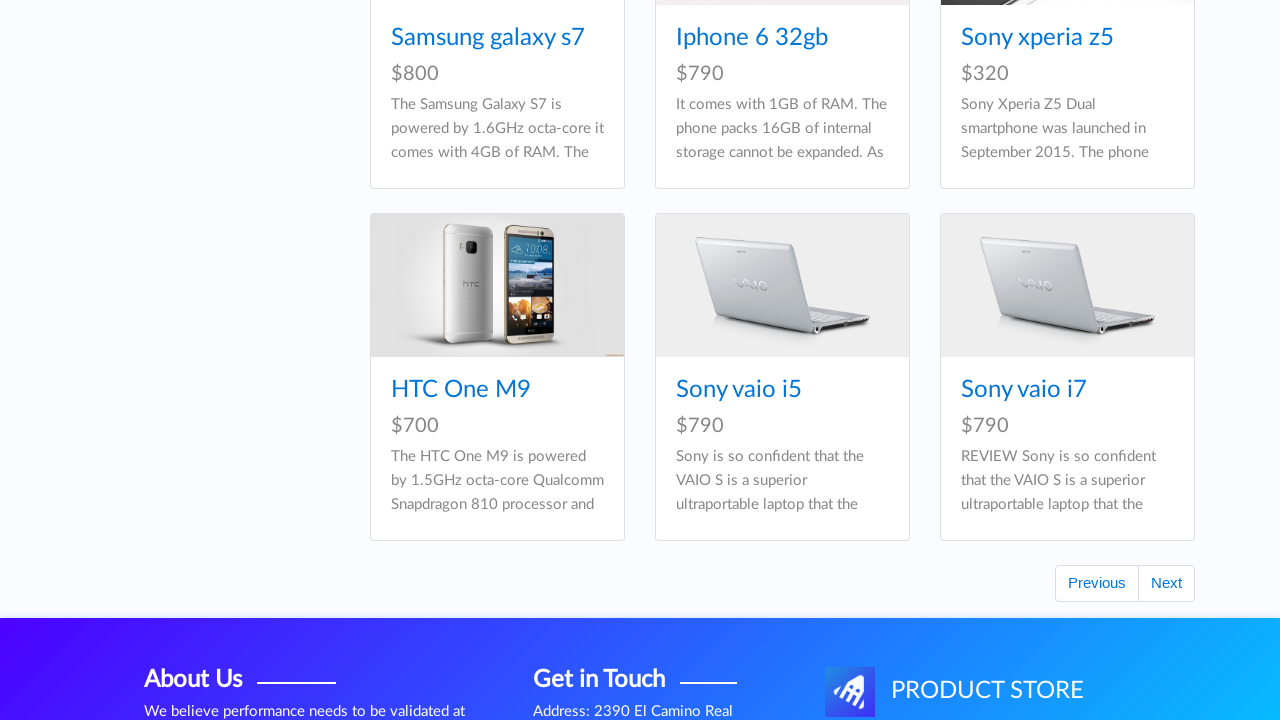

Product list loaded
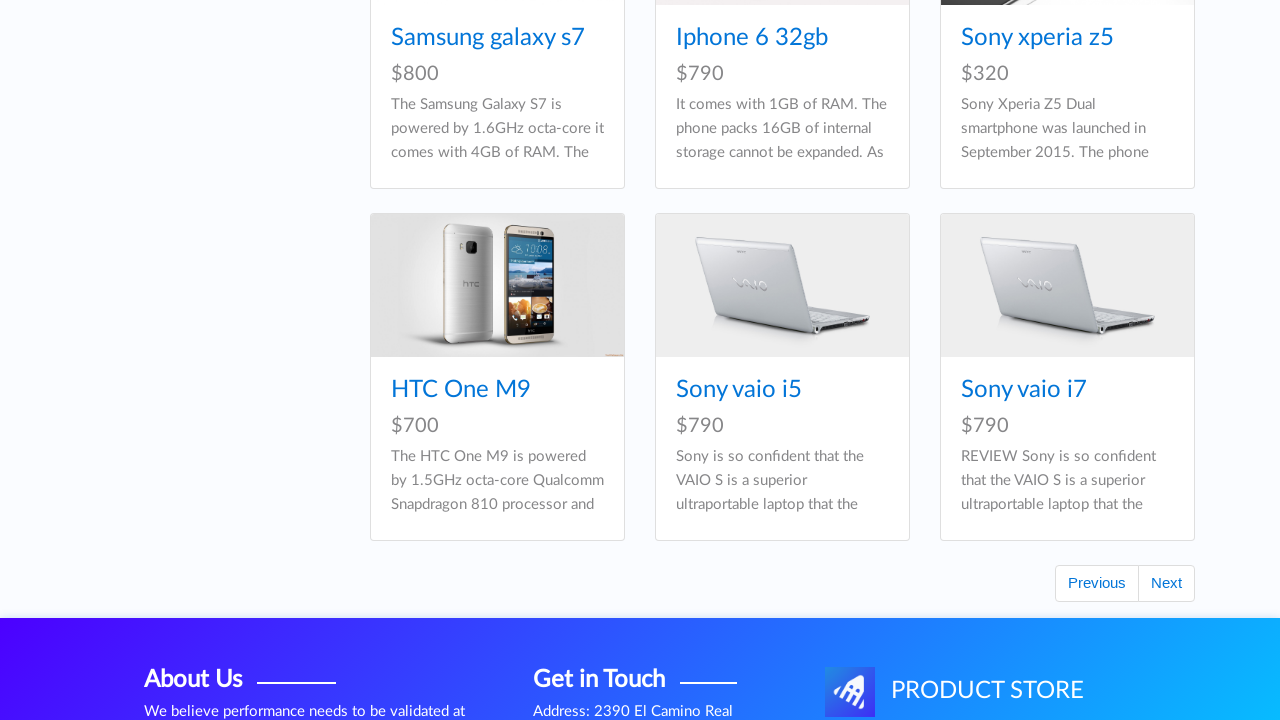

Clicked on first product at (488, 360) on .card-title a >> nth=0
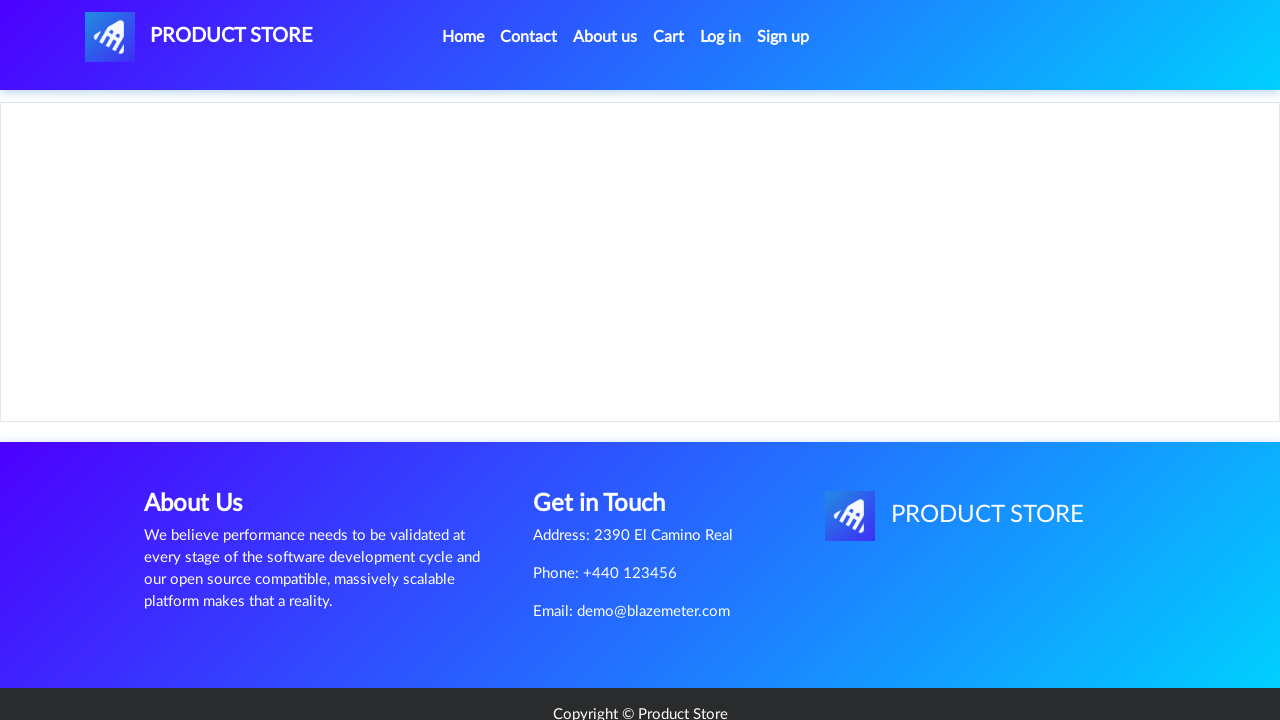

Product description page loaded
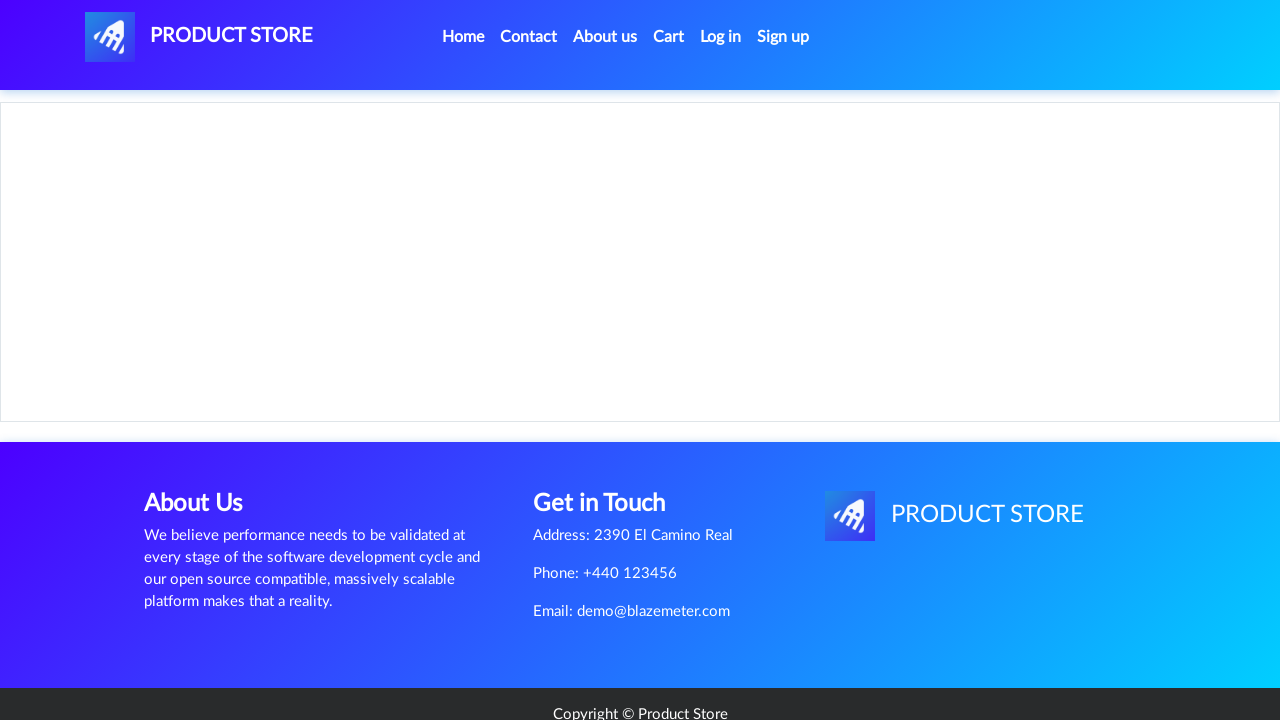

Alert dialog handler configured
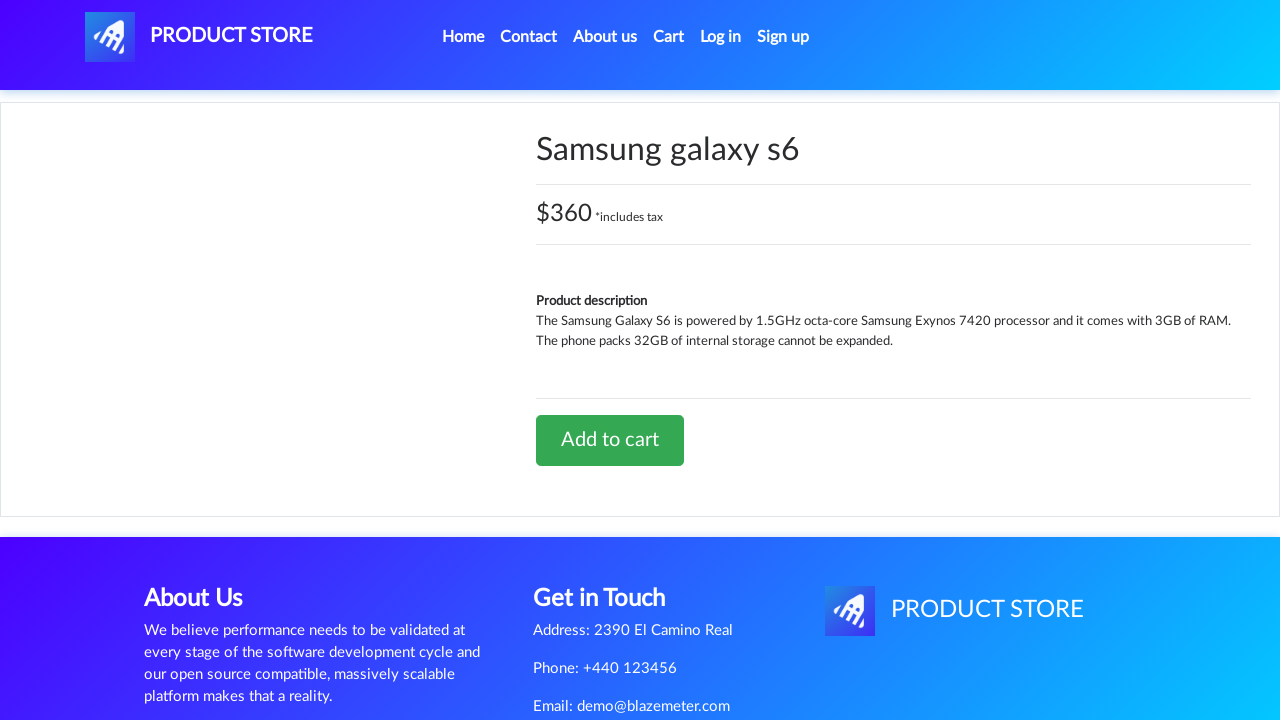

Clicked 'Add to cart' button at (610, 440) on a.btn-success:has-text('Add to cart')
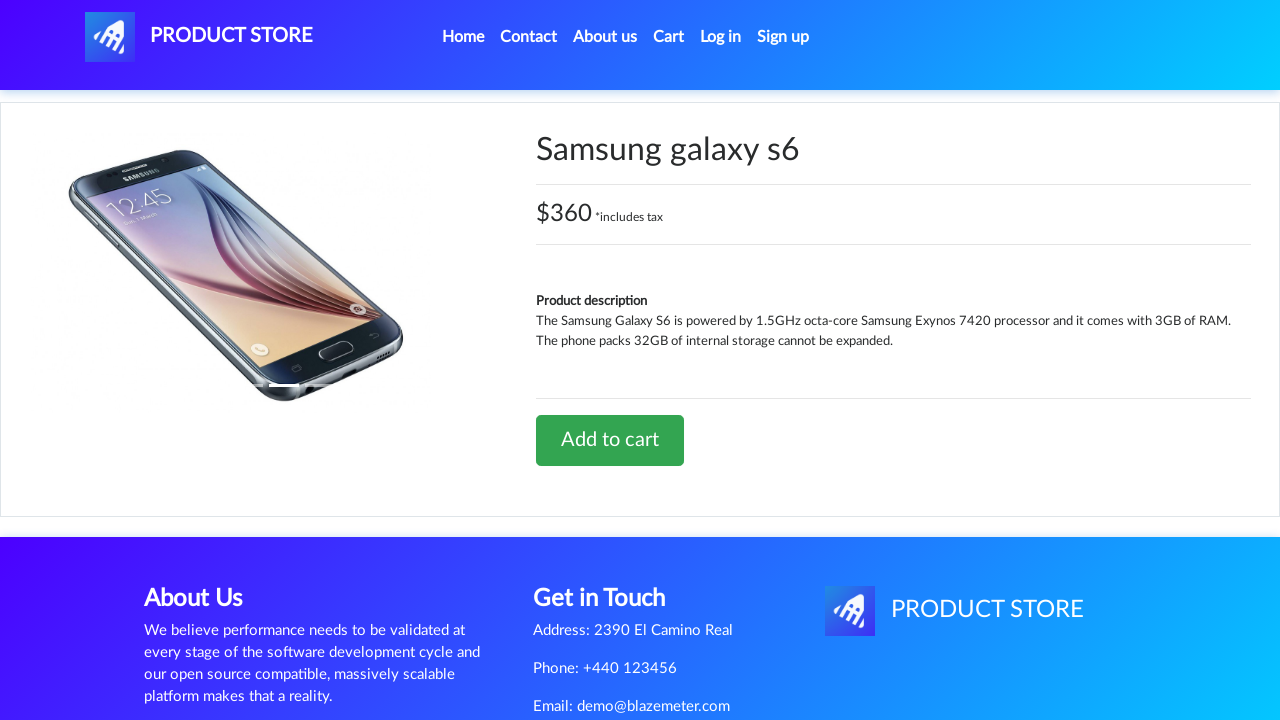

Waited for add to cart action to complete
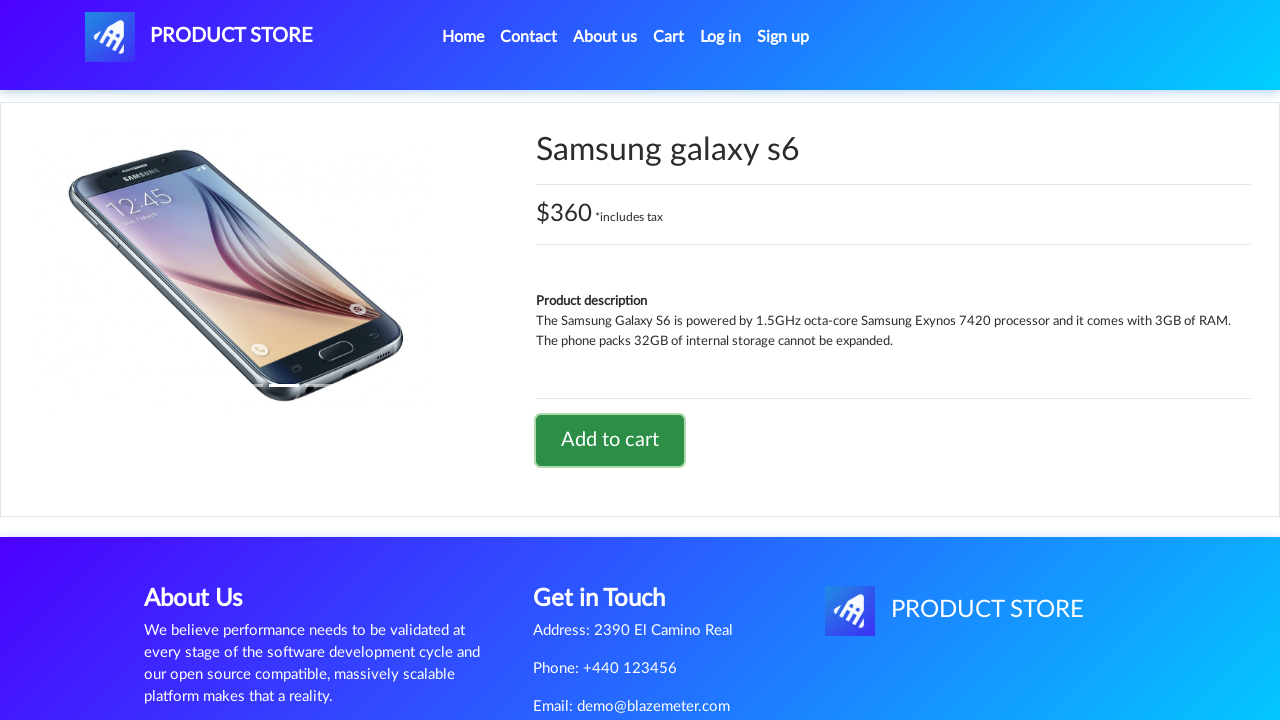

Clicked on Cart tab in navigation at (669, 37) on #cartur
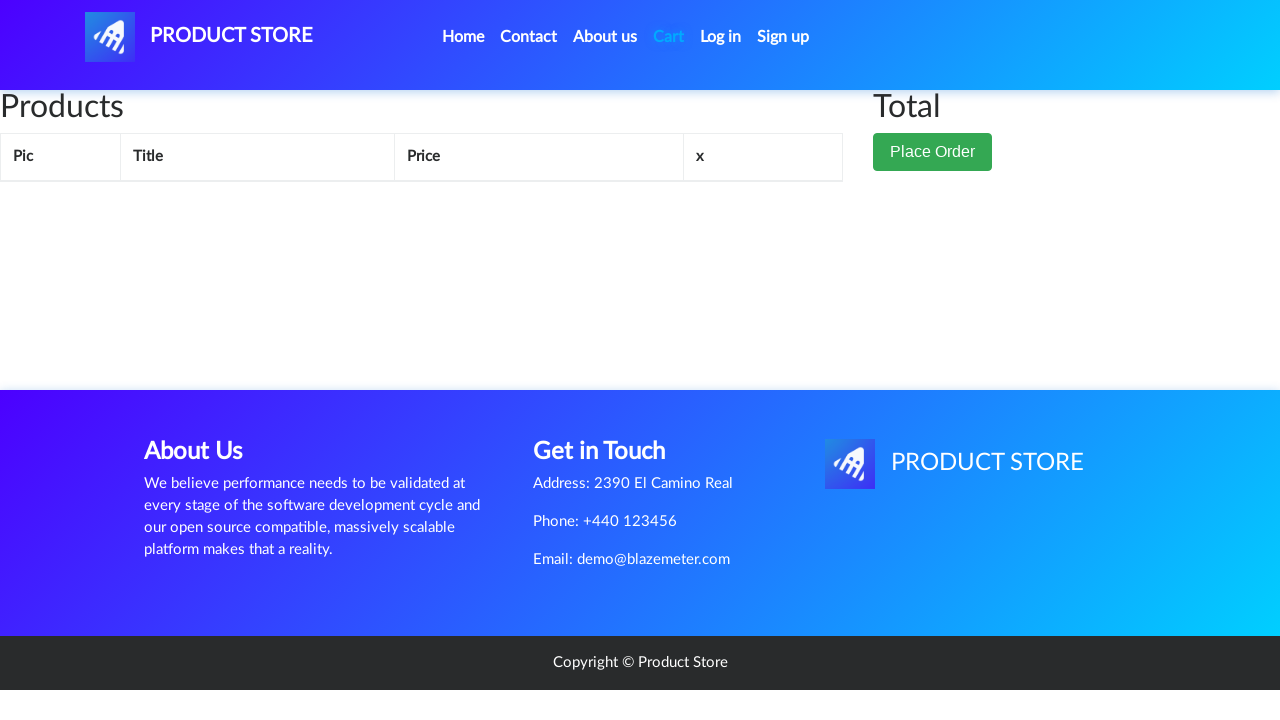

Cart page loaded with items visible
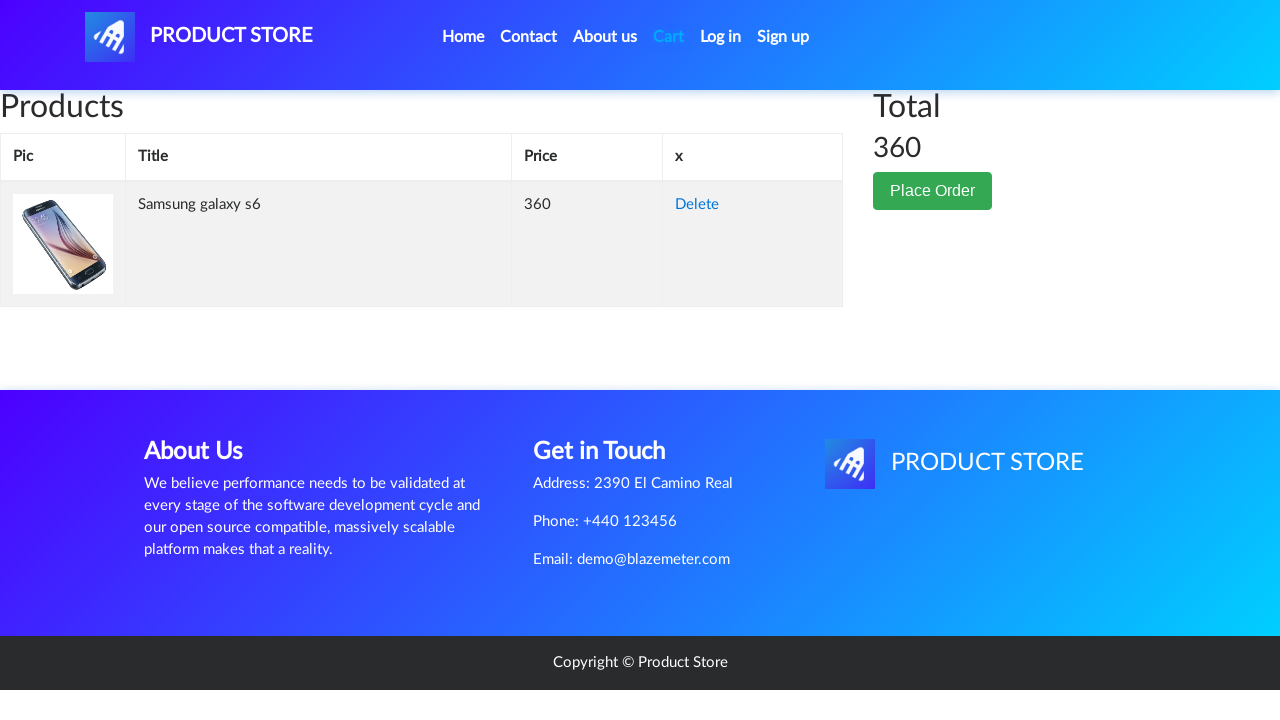

Clicked 'Place Order' button at (933, 191) on button:has-text('Place Order')
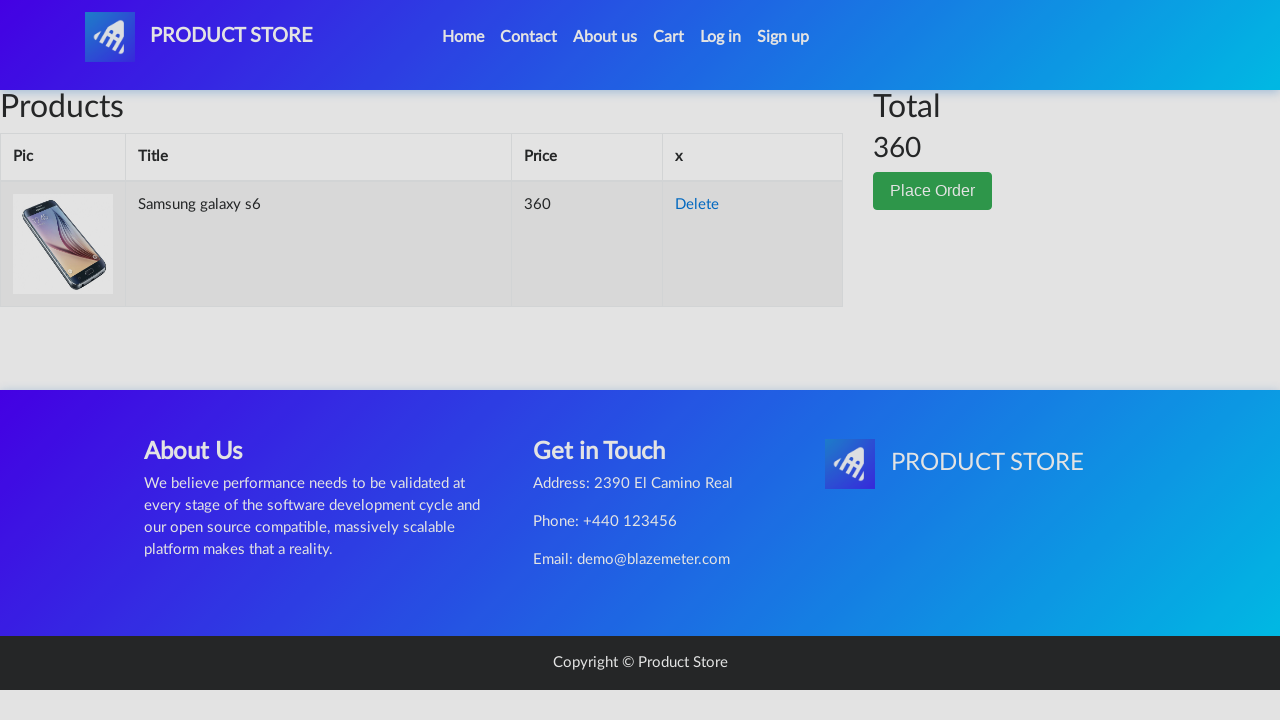

Order form modal loaded
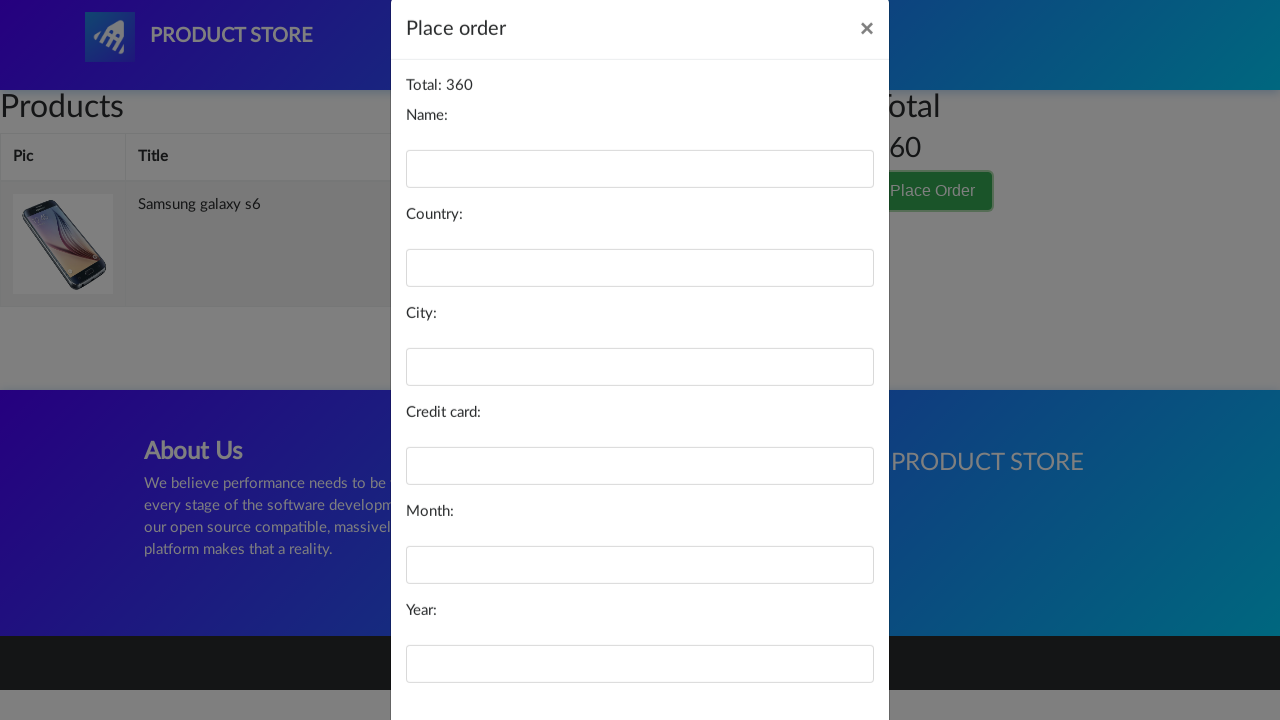

Filled name field with 'Test' on #name
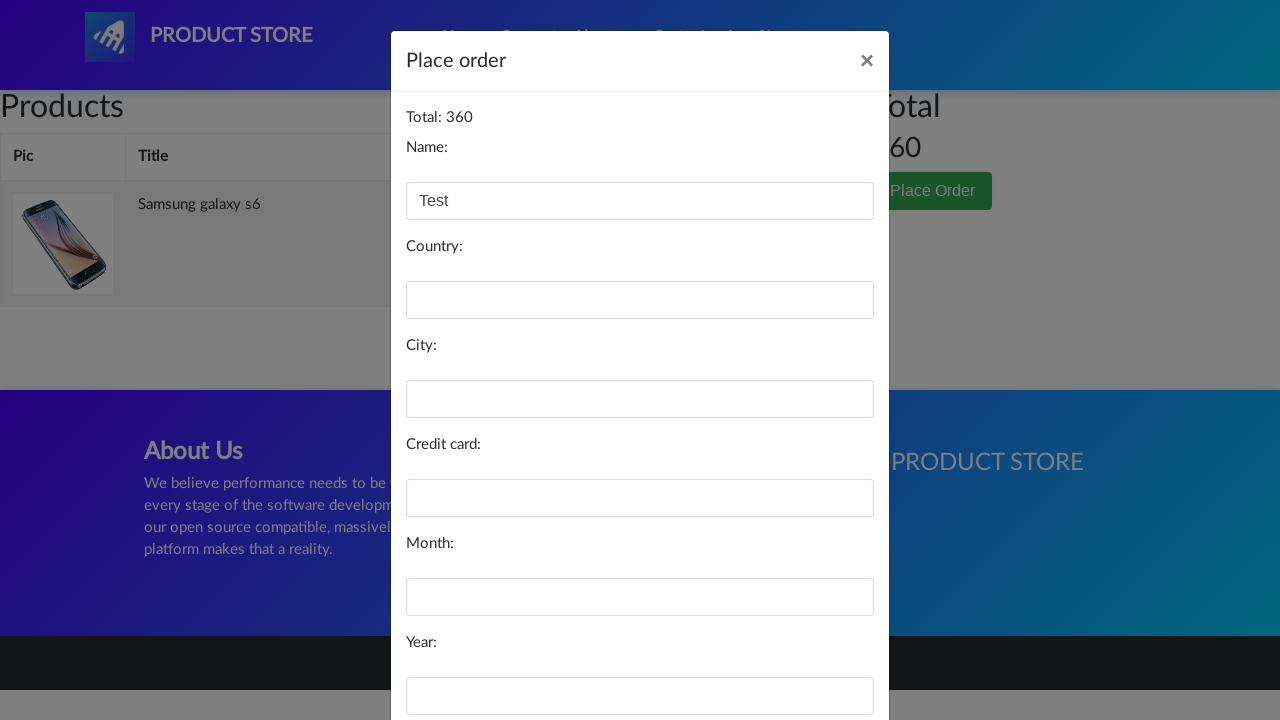

Filled country field with 'Bangladesh' on #country
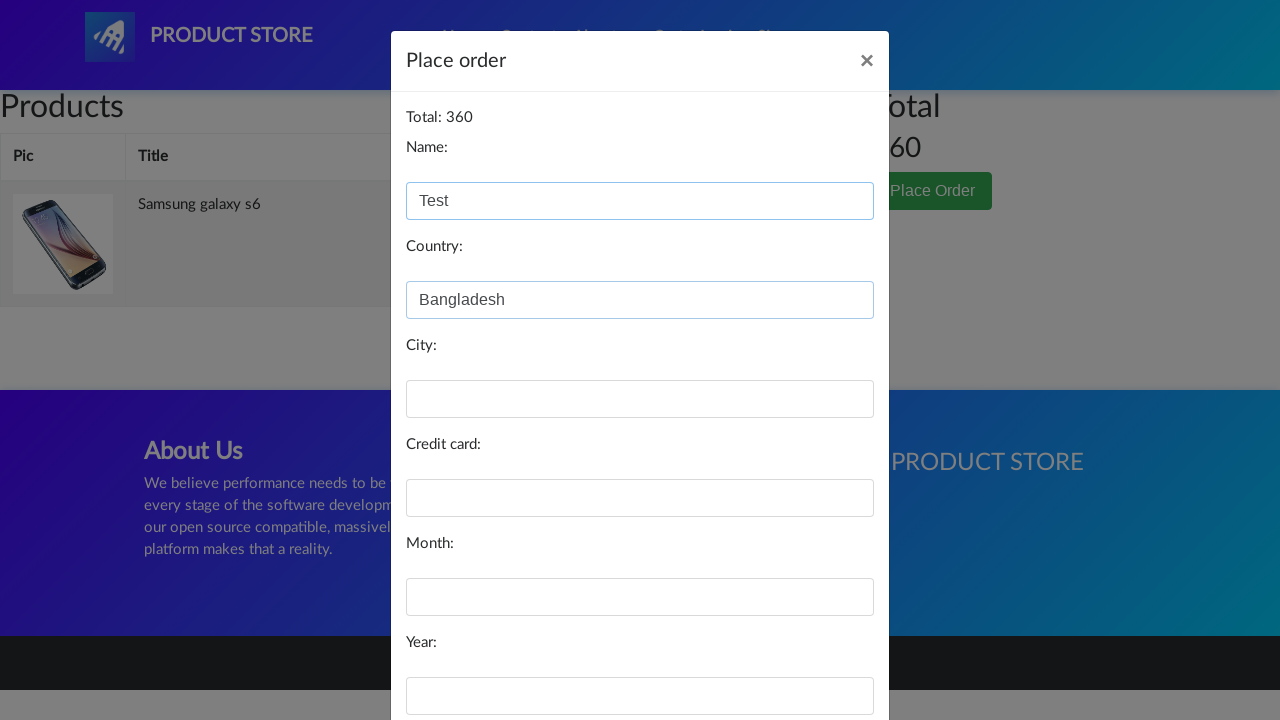

Filled city field with 'Dhaka' on #city
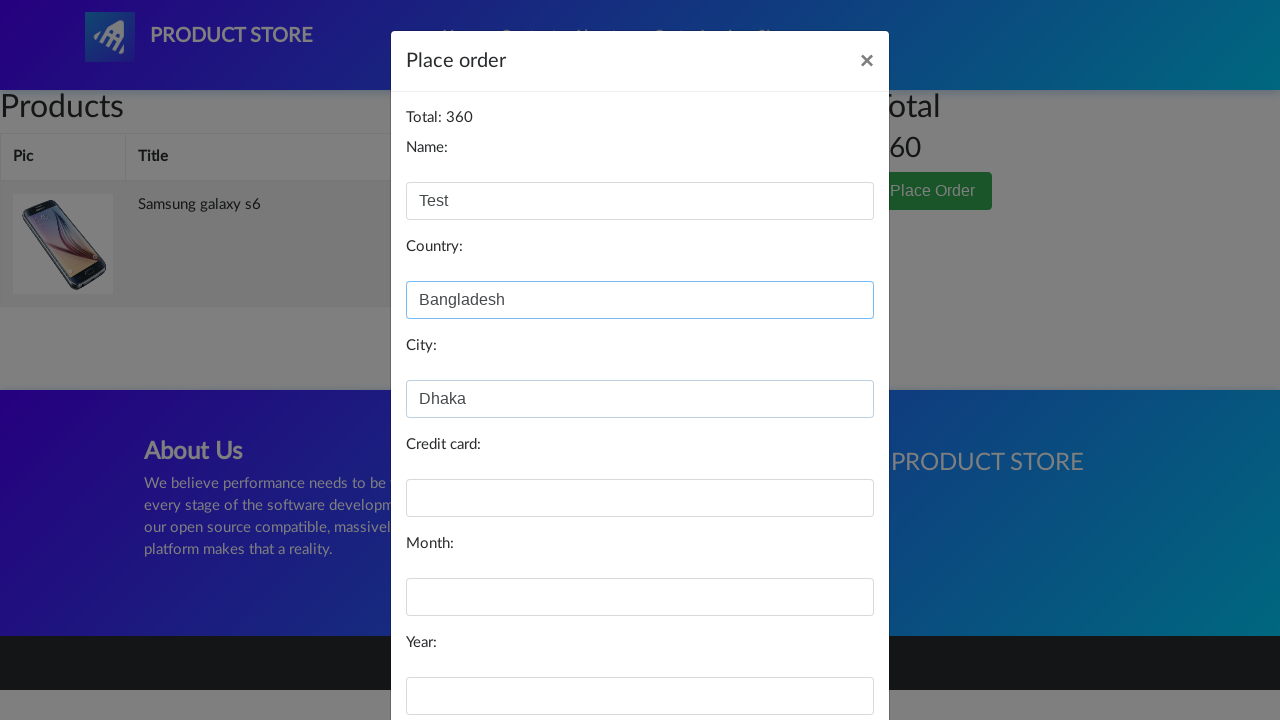

Filled credit card field with '123456' on #card
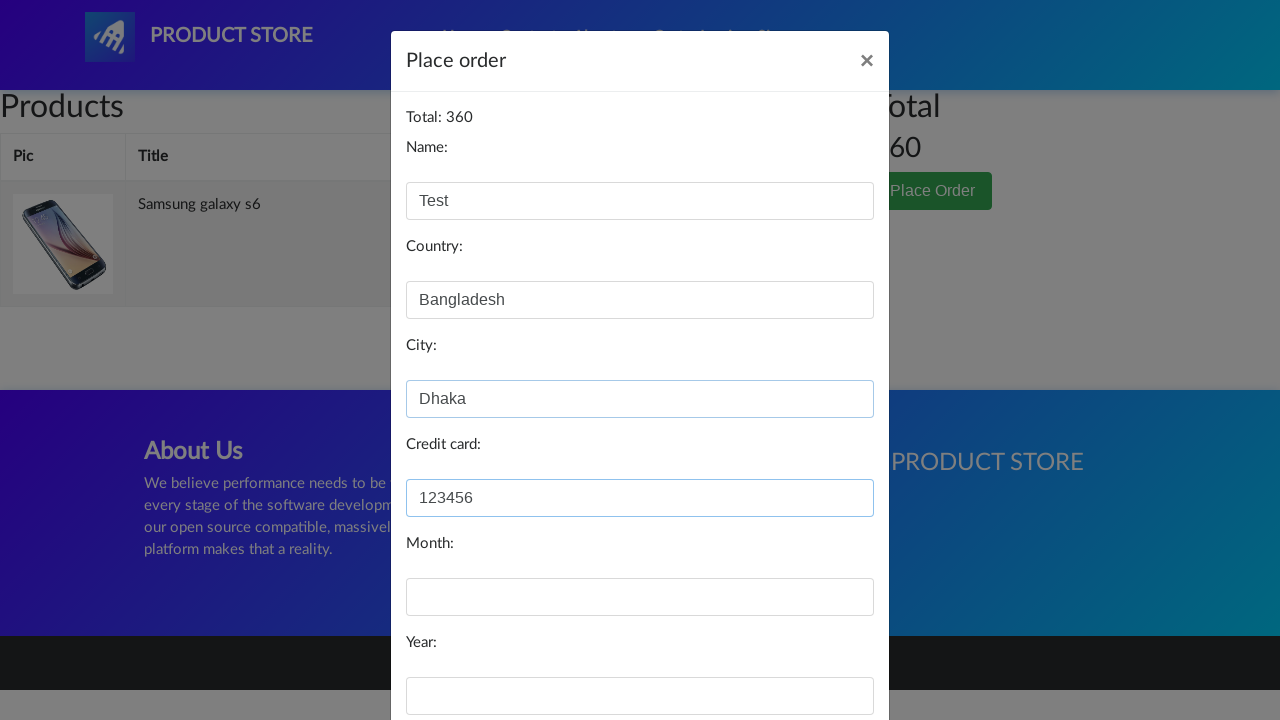

Filled month field with 'October' on #month
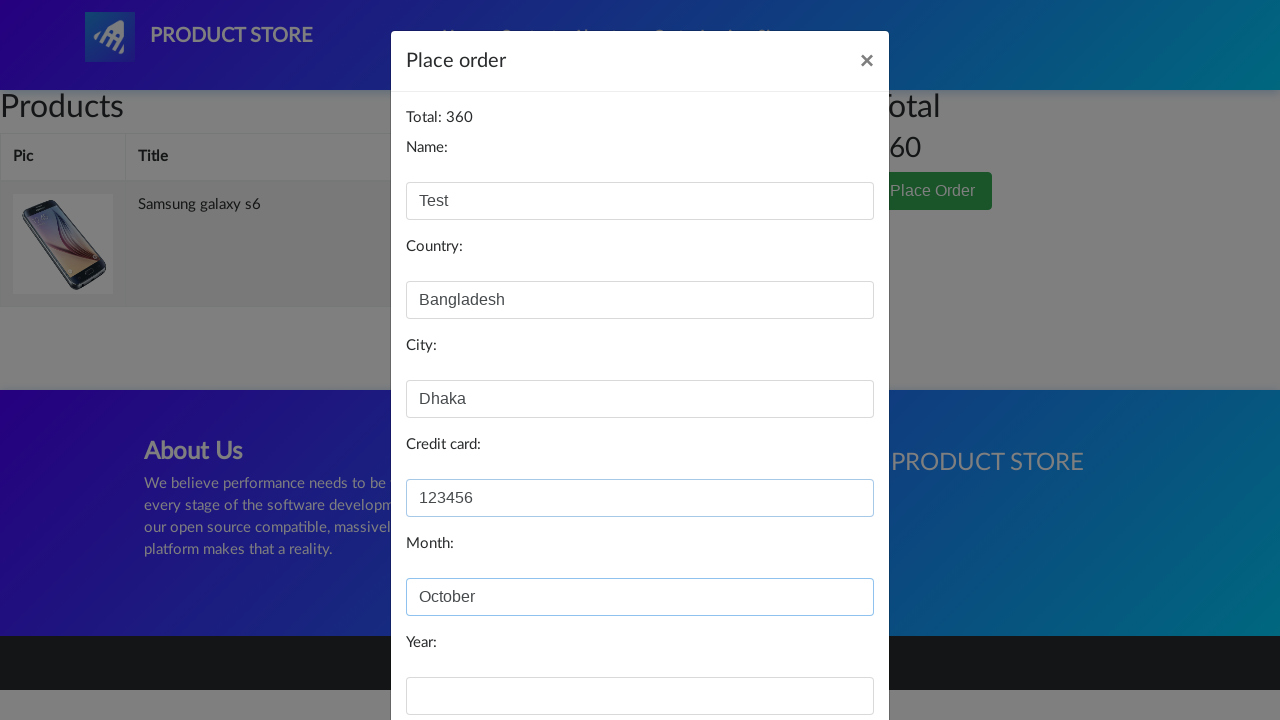

Filled year field with '2022' on #year
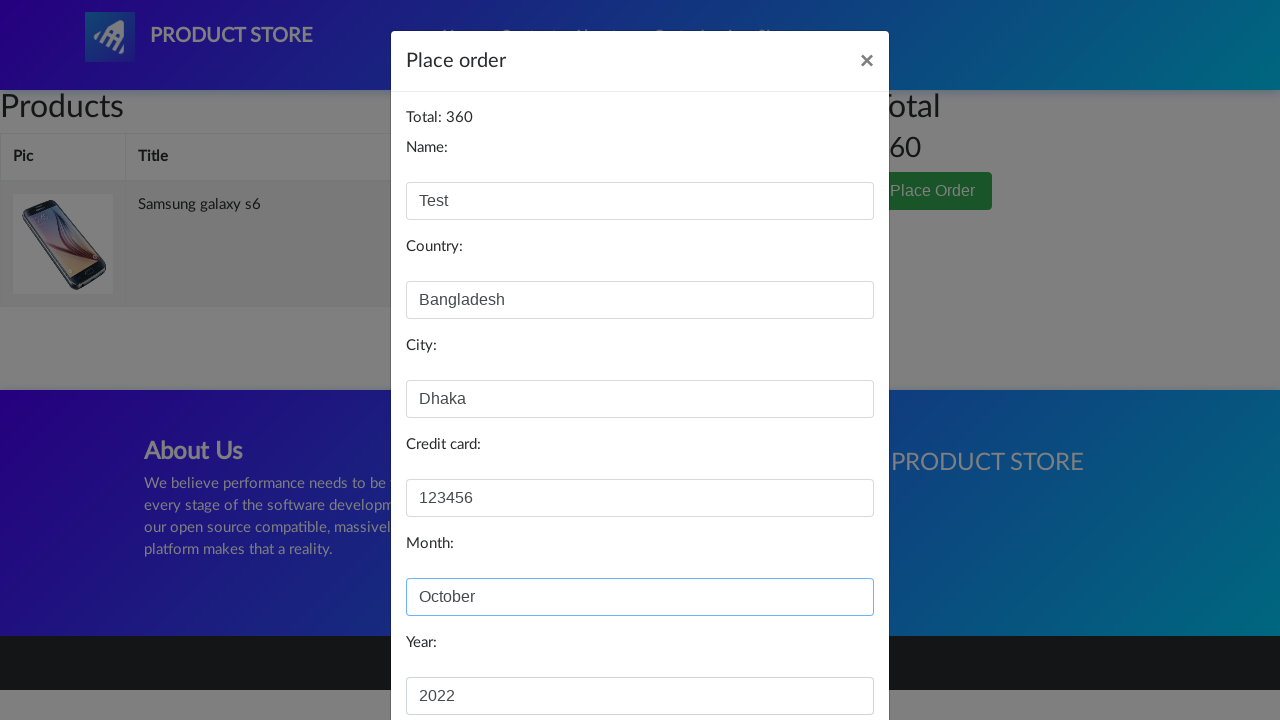

Clicked 'Purchase' button to complete order at (823, 655) on button:has-text('Purchase')
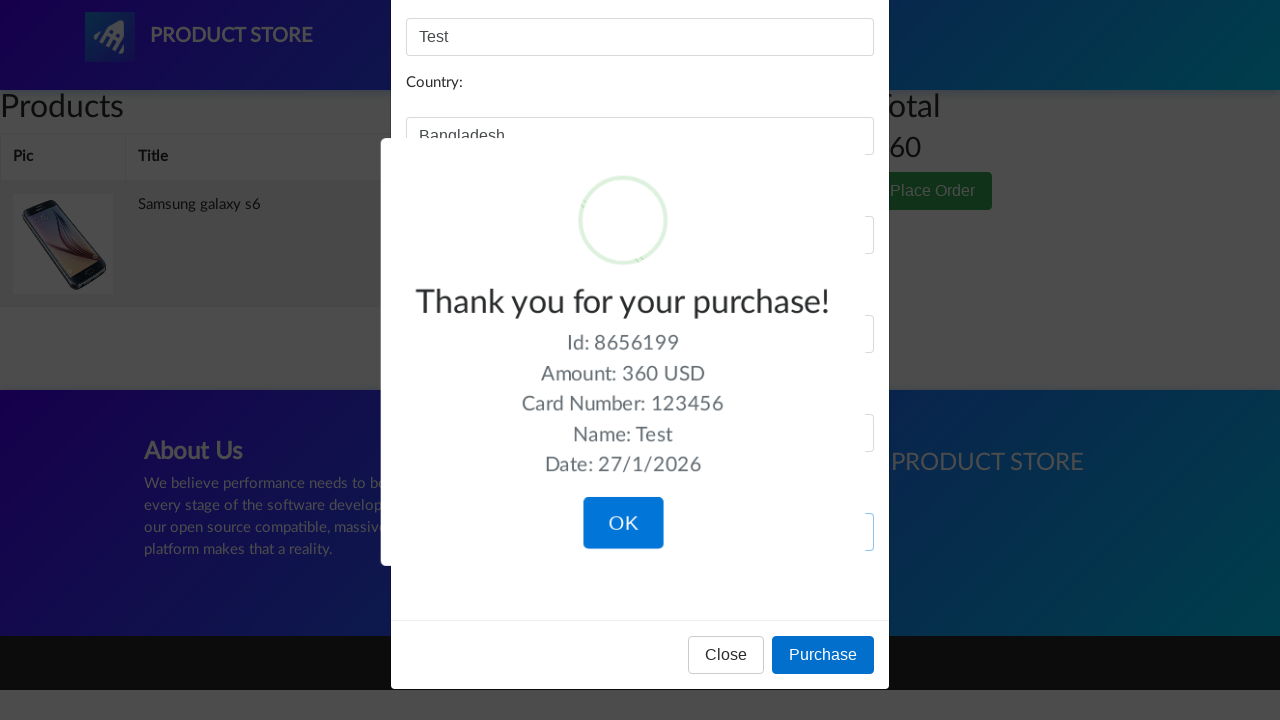

Purchase confirmation alert displayed
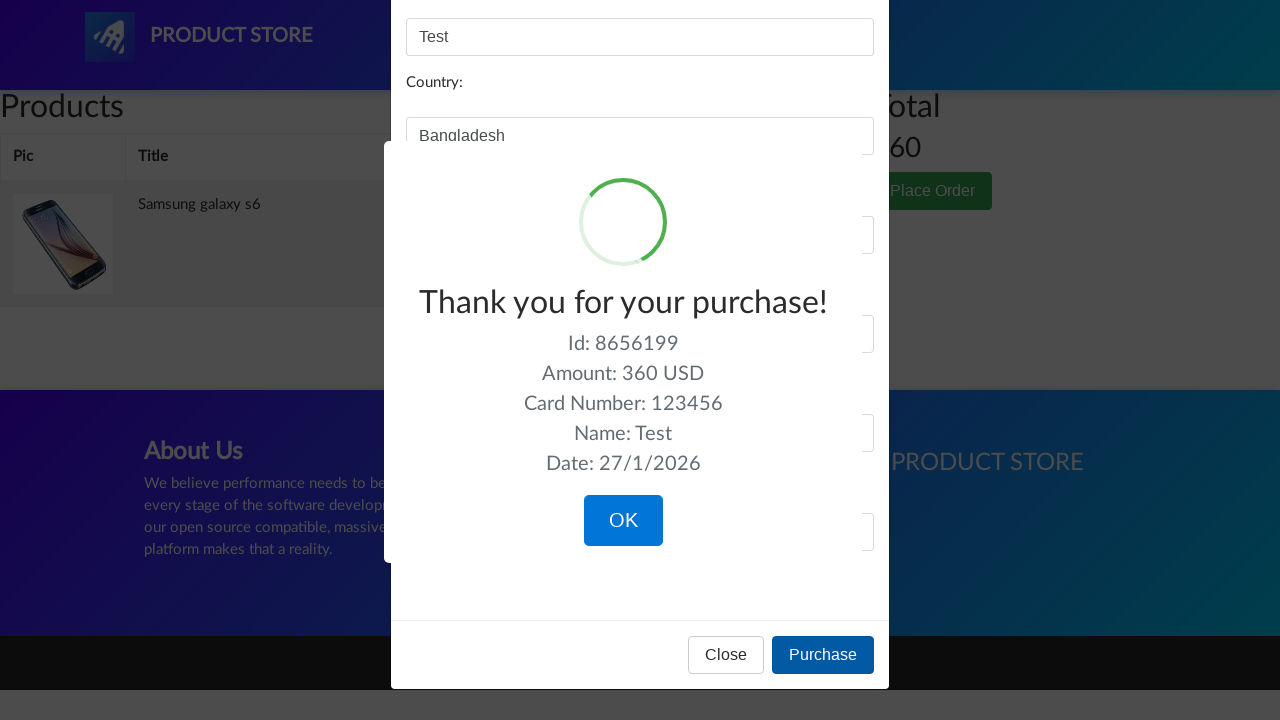

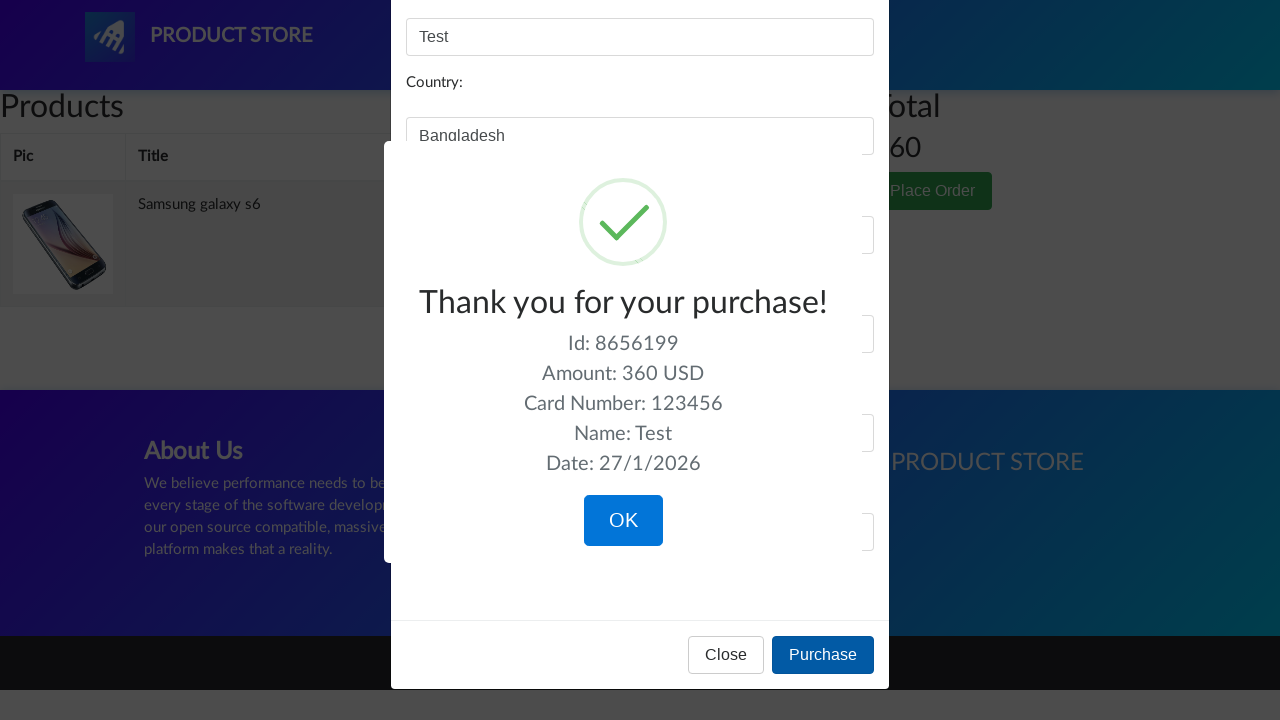